Navigates to ADS-B Exchange globe view for a specific aircraft ICAO code, hides ad banners via JavaScript execution, and verifies the map canvas element is present

Starting URL: https://globe.adsbexchange.com/?icao=A1B2C3&zoom=12

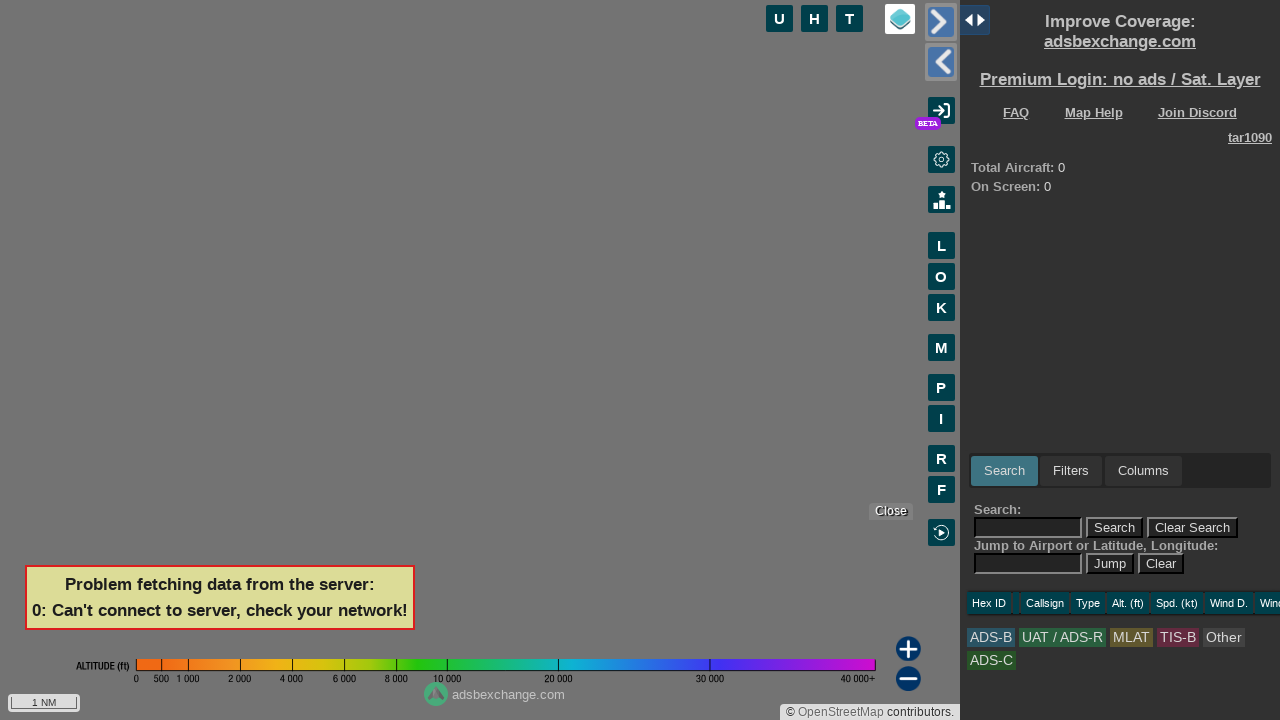

Navigated to ADS-B Exchange globe view for aircraft ICAO A1B2C3 with zoom level 12
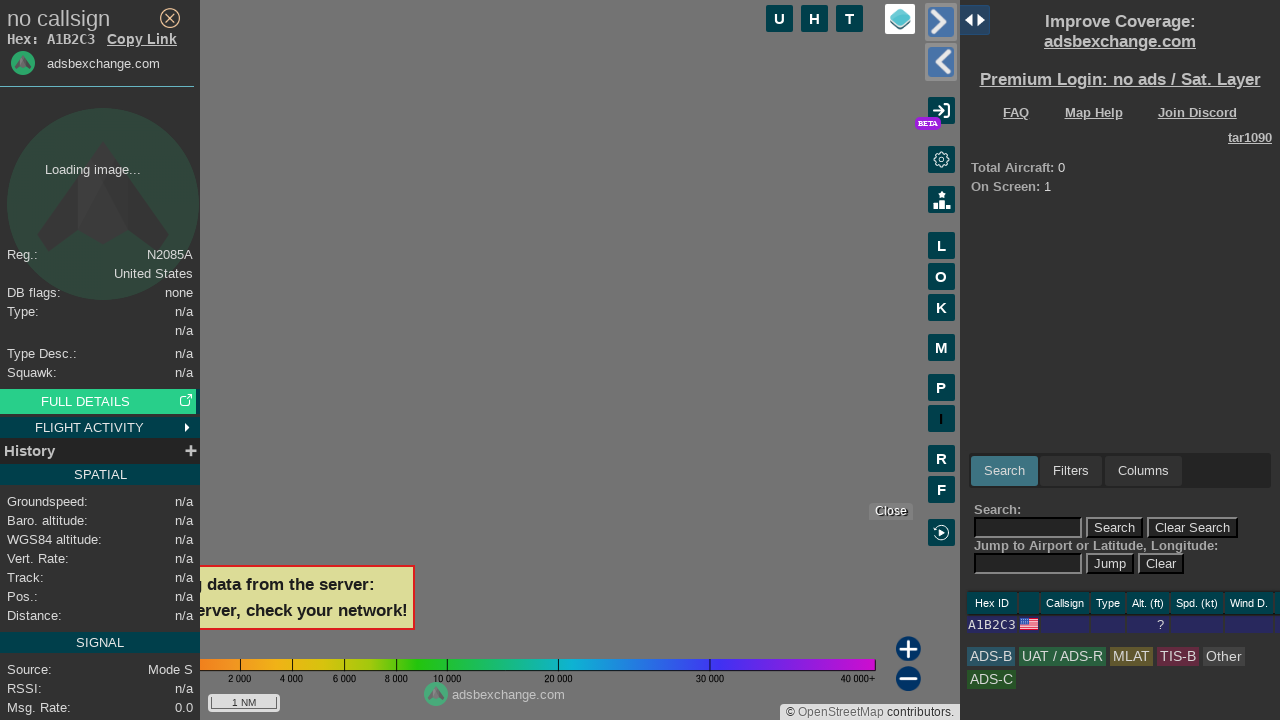

Waited 1000ms for page and map to fully load
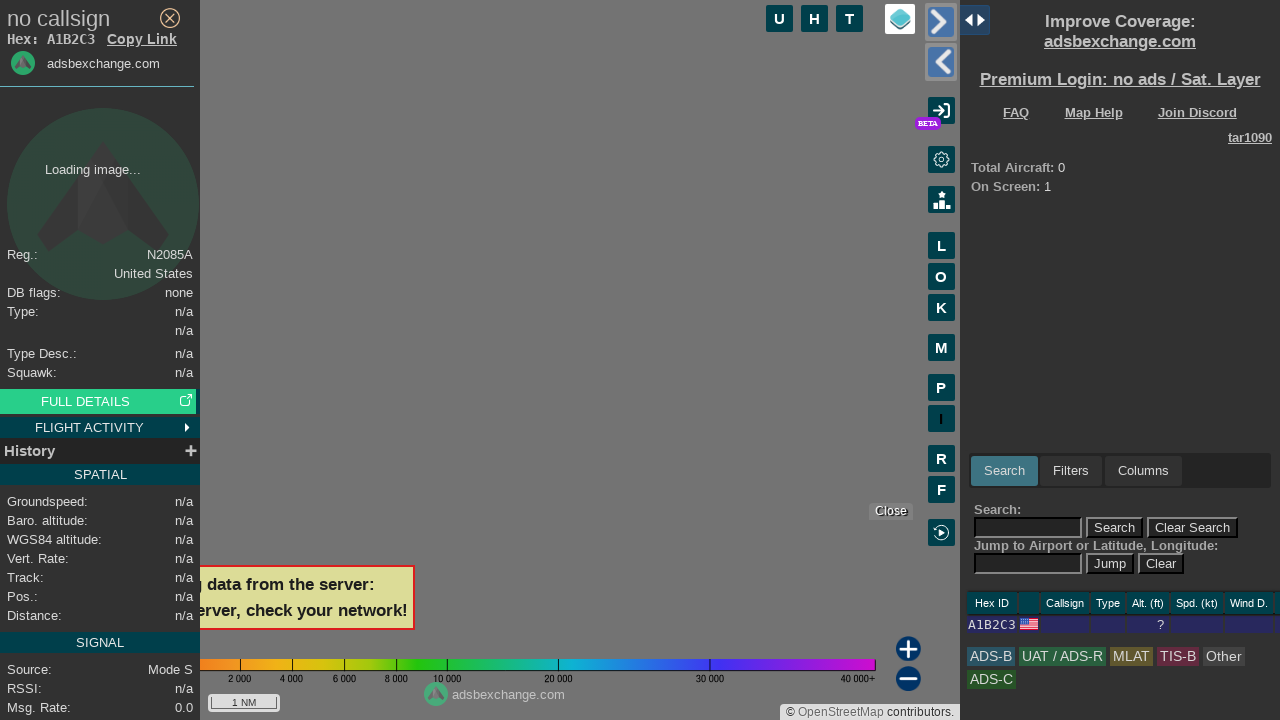

Executed JavaScript to hide ad banner elements via display:none
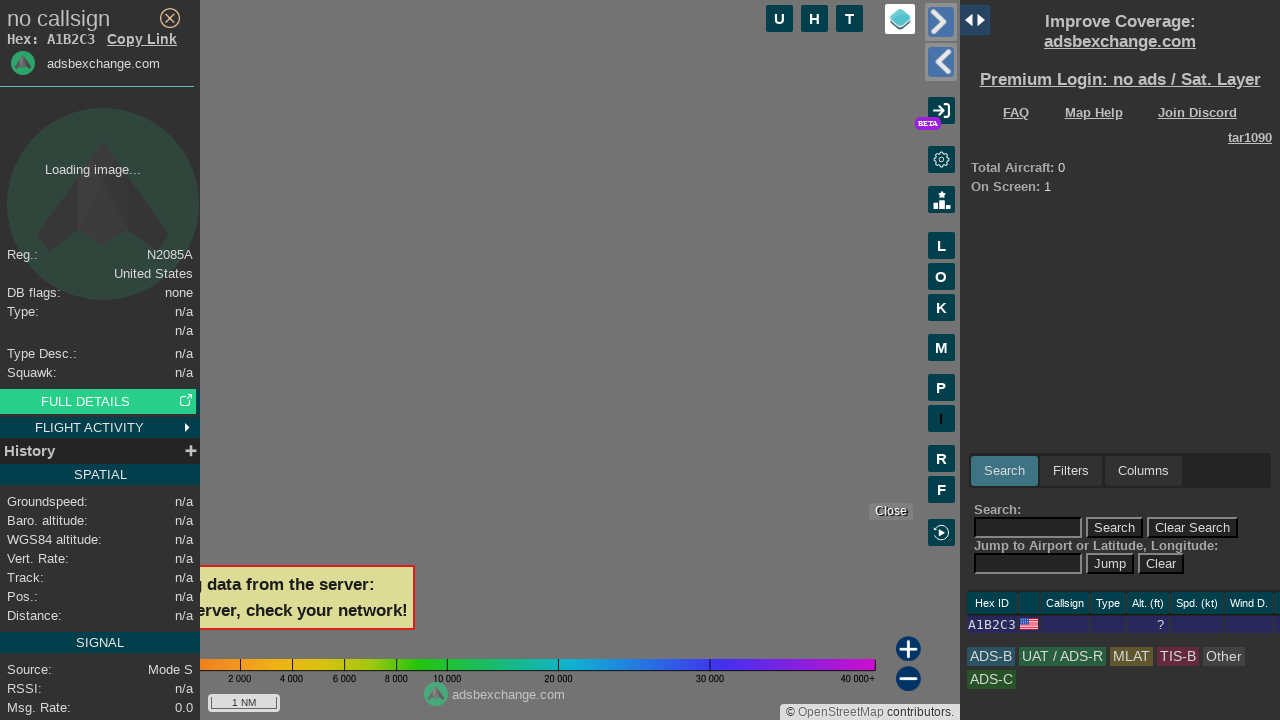

Verified map canvas element is present on the page
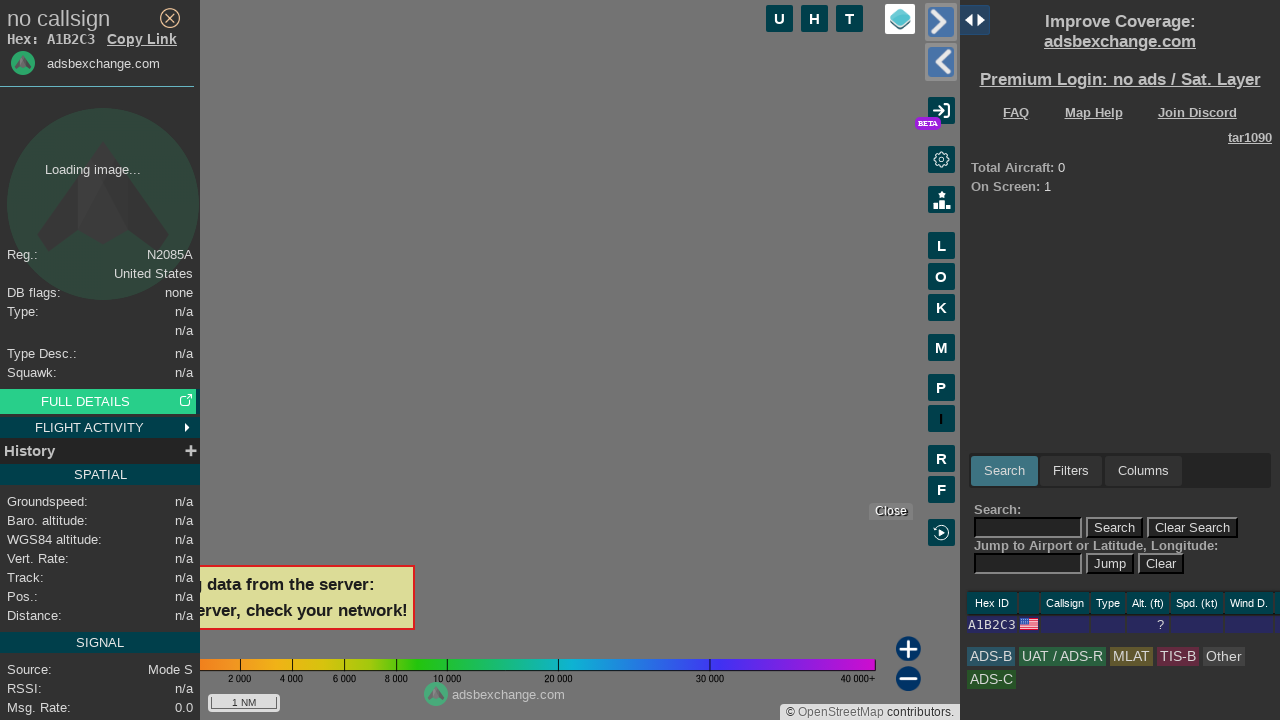

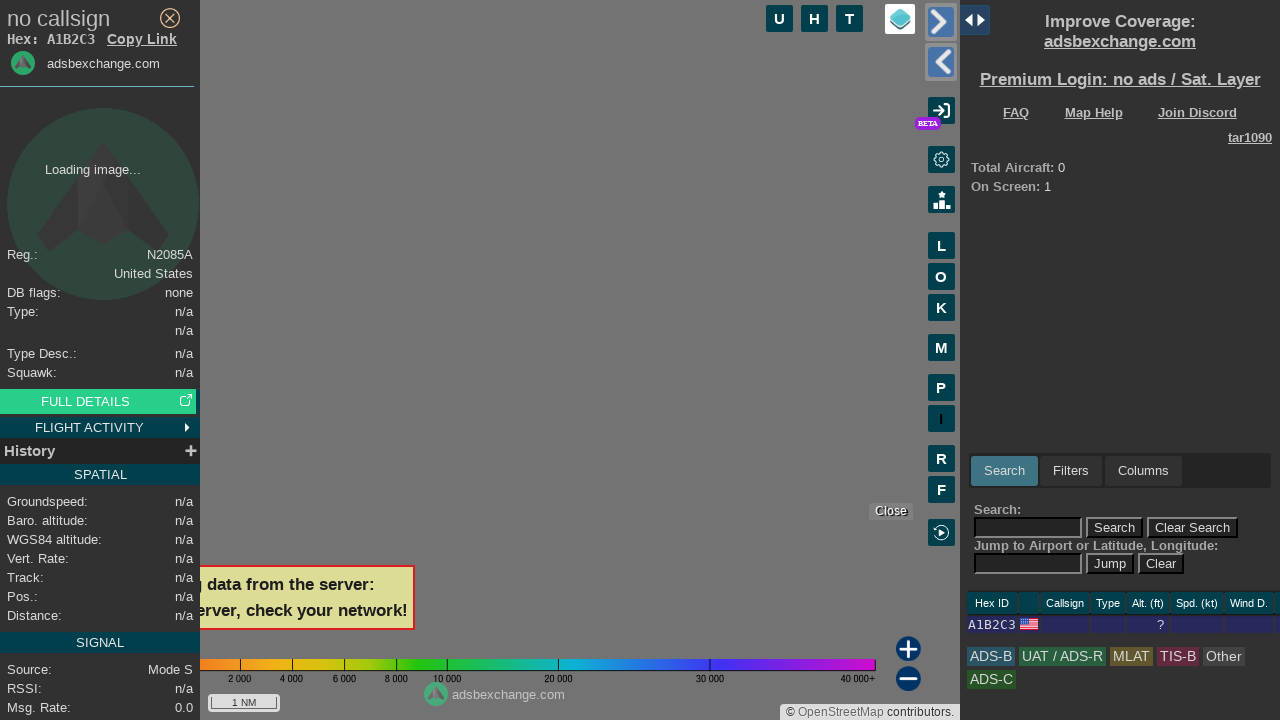